Tests creating a new deficiency entry by clicking new, filling the name, selecting a category from dropdown, and saving

Starting URL: https://serra.budibase.app/app/serra-para-todos#/deficiencia

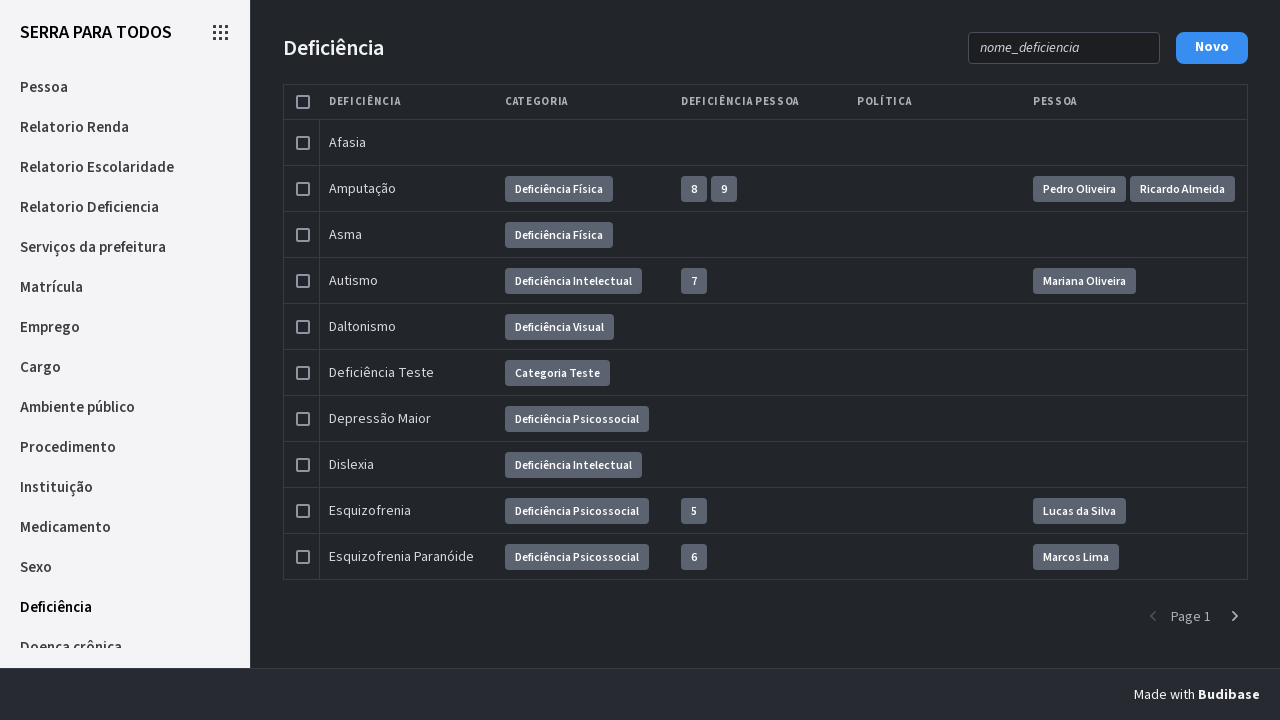

Waited for page to fully load
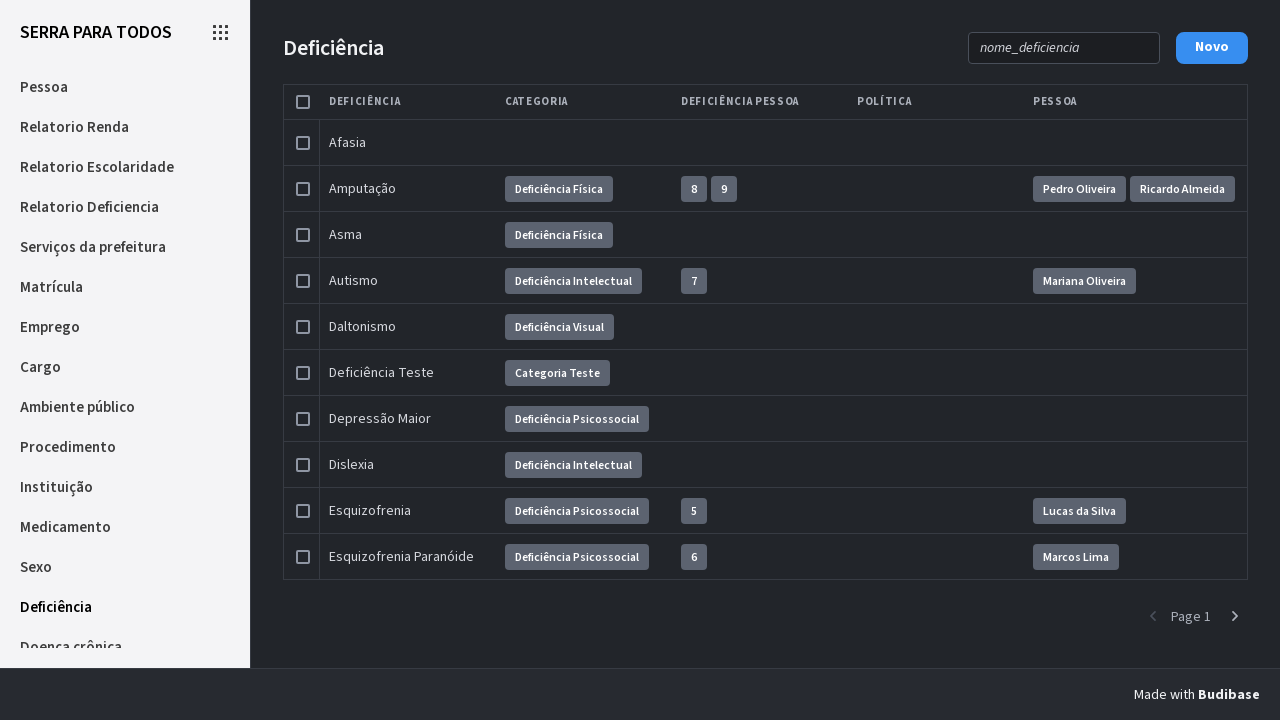

Clicked the 'New' button to create a new deficiency entry at (1212, 48) on xpath=/html/body/div[2]/div/div/div[1]/div/div[1]/div/div[1]/div[2]/div/div/div/
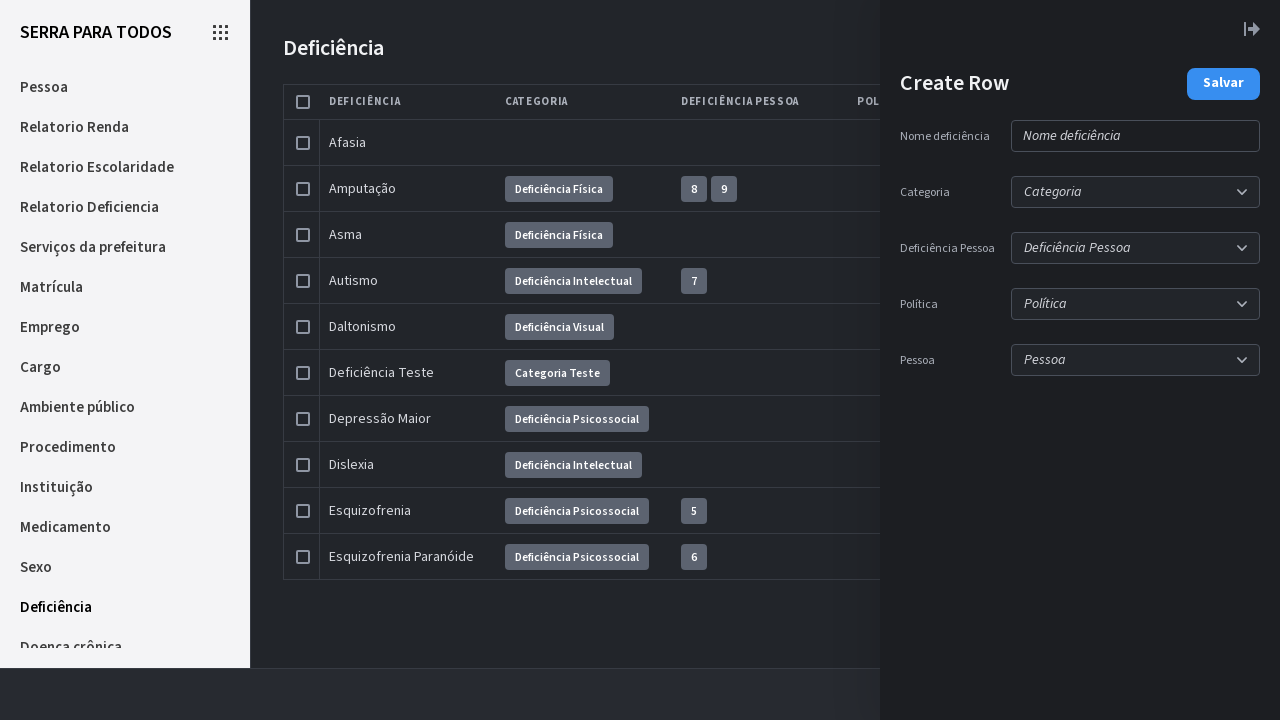

Filled deficiency name field with 'Deficiência Teste' on xpath=/html/body/div[2]/div/div/div[1]/div/div[1]/div/div[2]/div[2]/div/div/div/
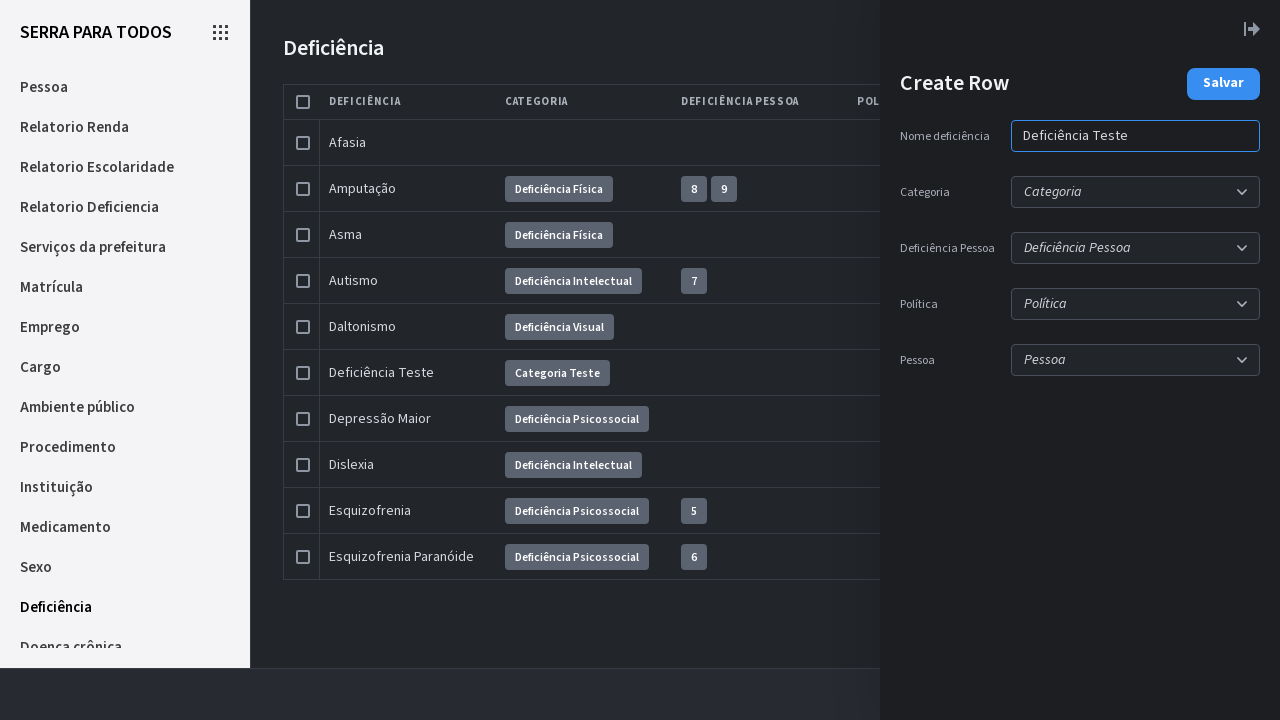

Clicked the category dropdown button at (1136, 192) on xpath=/html/body/div[2]/div/div/div[1]/div/div[1]/div/div[2]/div[2]/div/div/div/
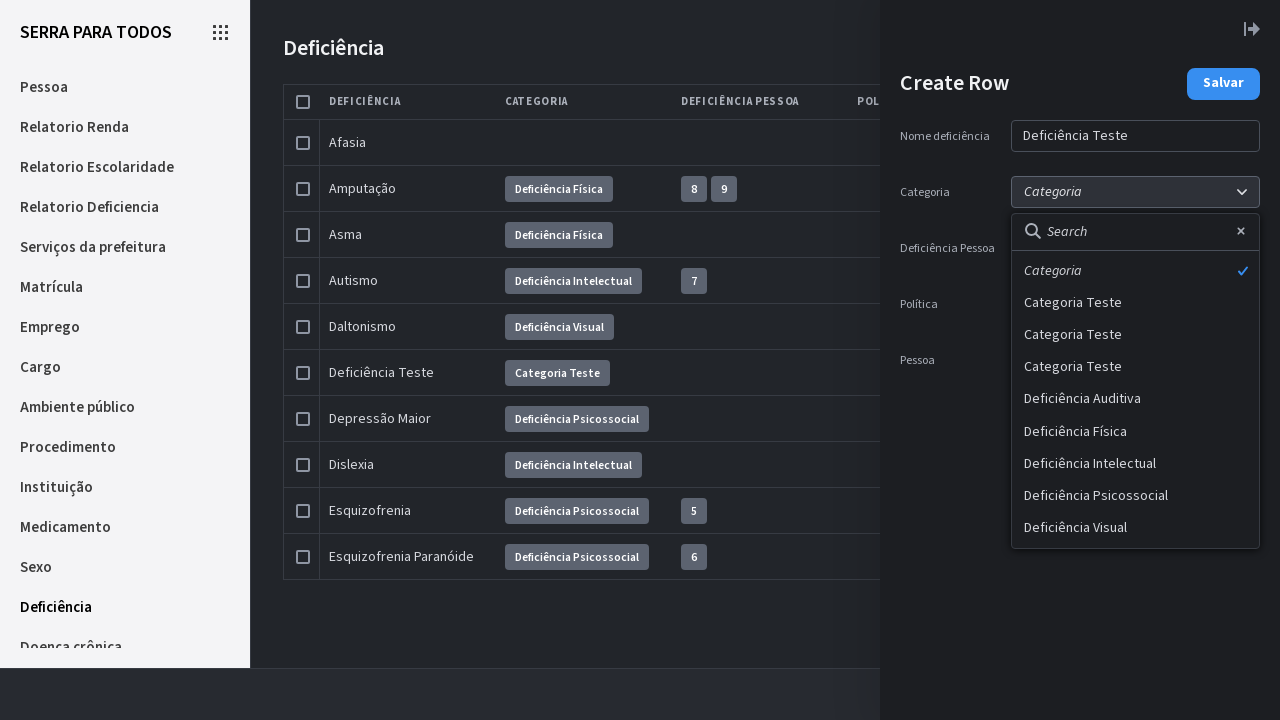

Waited for dropdown menu to open
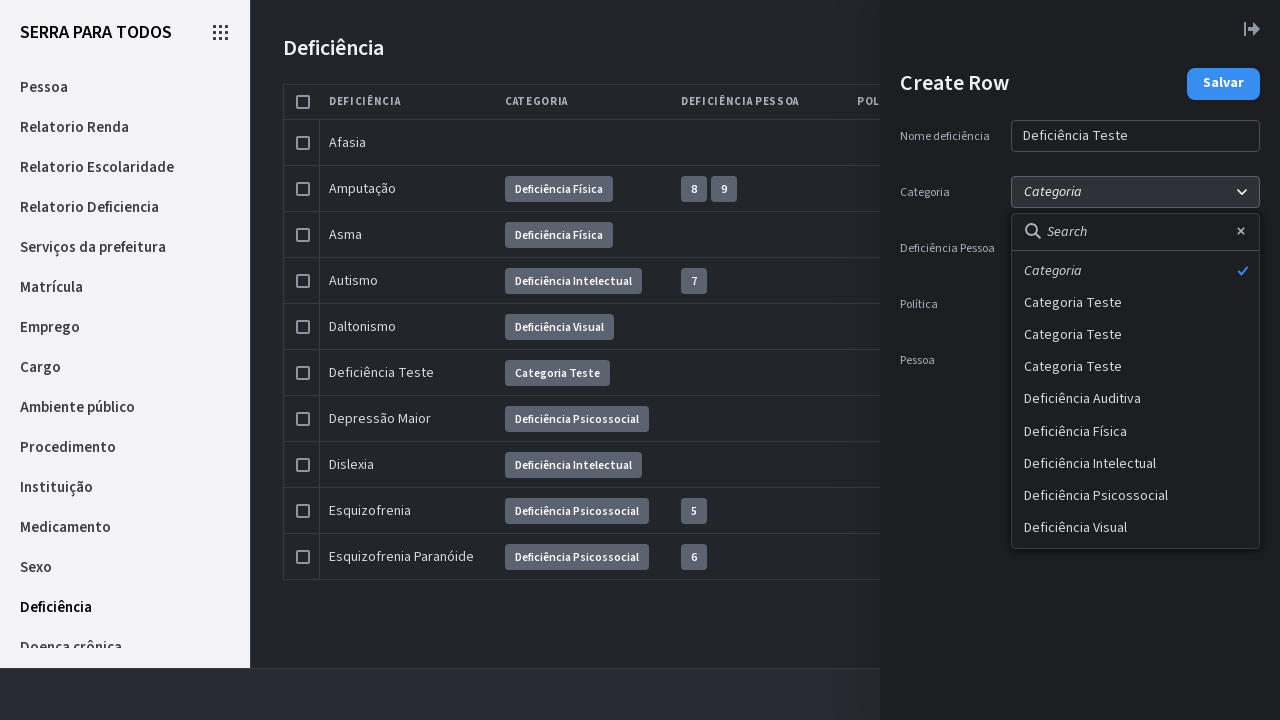

Selected a category from the dropdown list at (1136, 303) on xpath=/html/body/div[2]/div/div/div[1]/div/div[5]/div/div/div/ul/li[2]
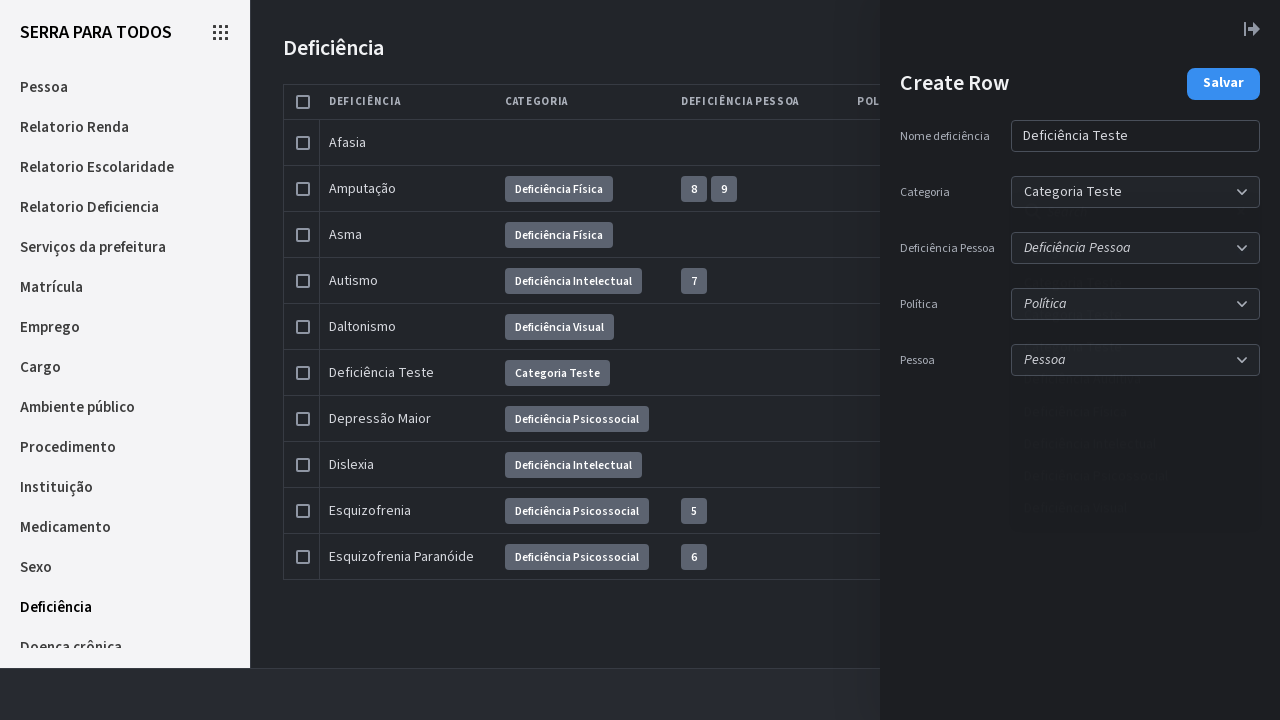

Clicked the 'Save' button to save the deficiency entry at (1224, 84) on xpath=/html/body/div[2]/div/div/div[1]/div/div[1]/div/div[2]/div[2]/div/div/div/
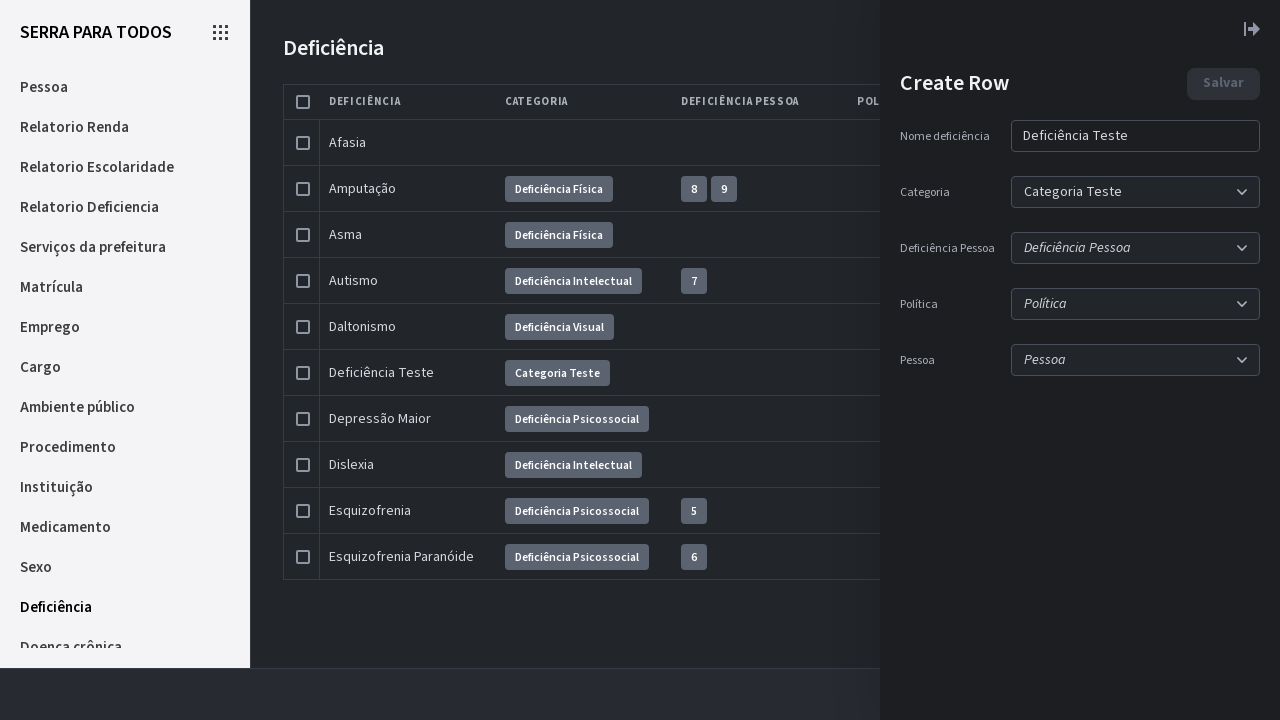

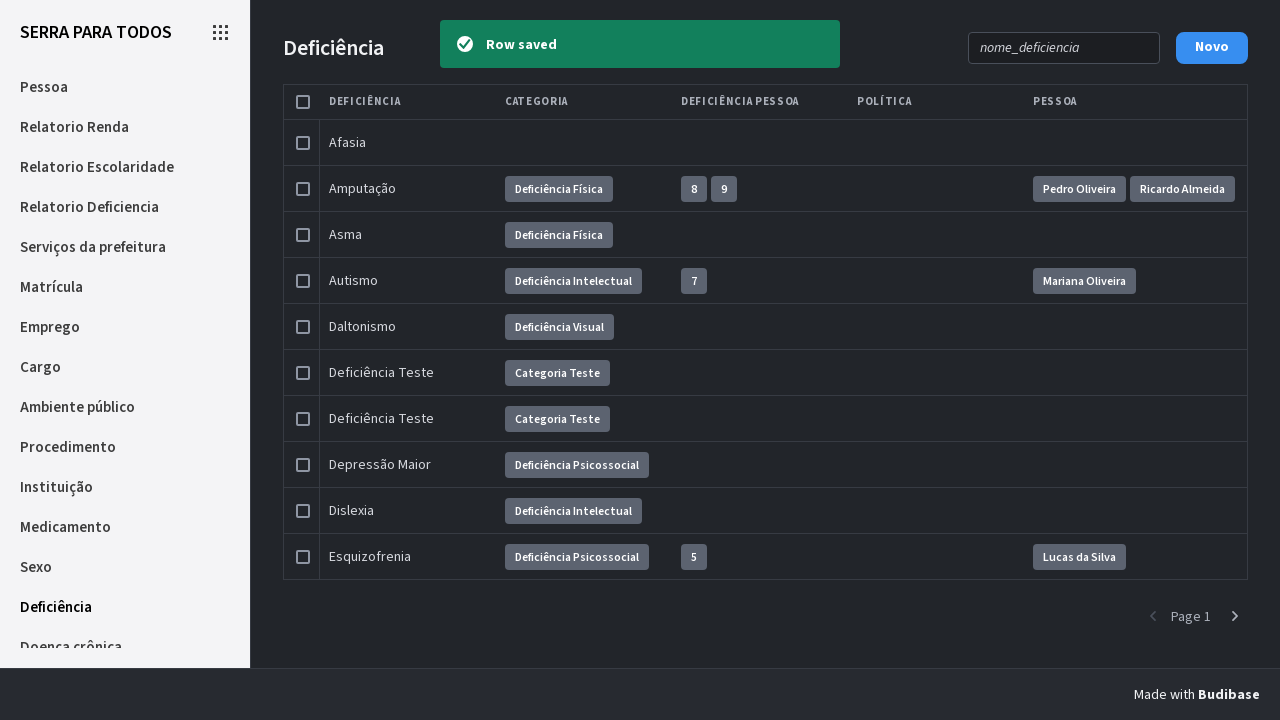